Navigates to Rediff mail login page and clicks on the Forgot Password link

Starting URL: https://mail.rediff.com/cgi-bin/login.cgi

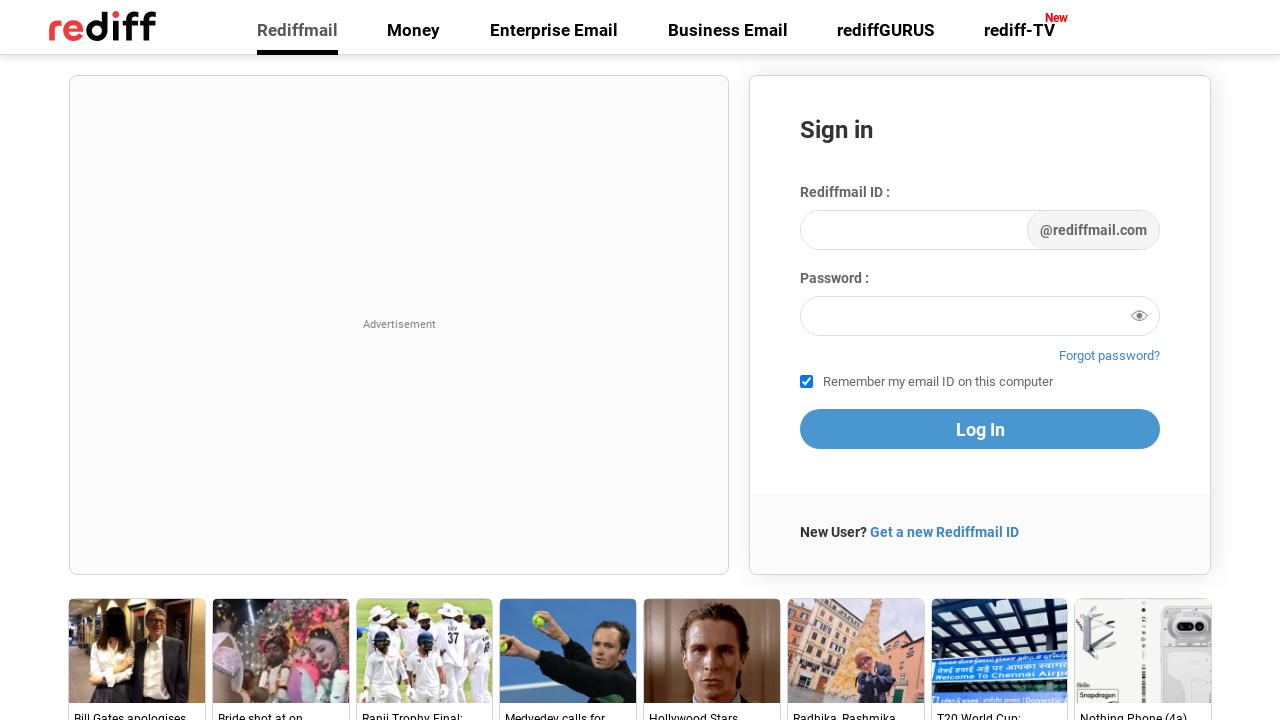

Navigated to Rediff mail login page
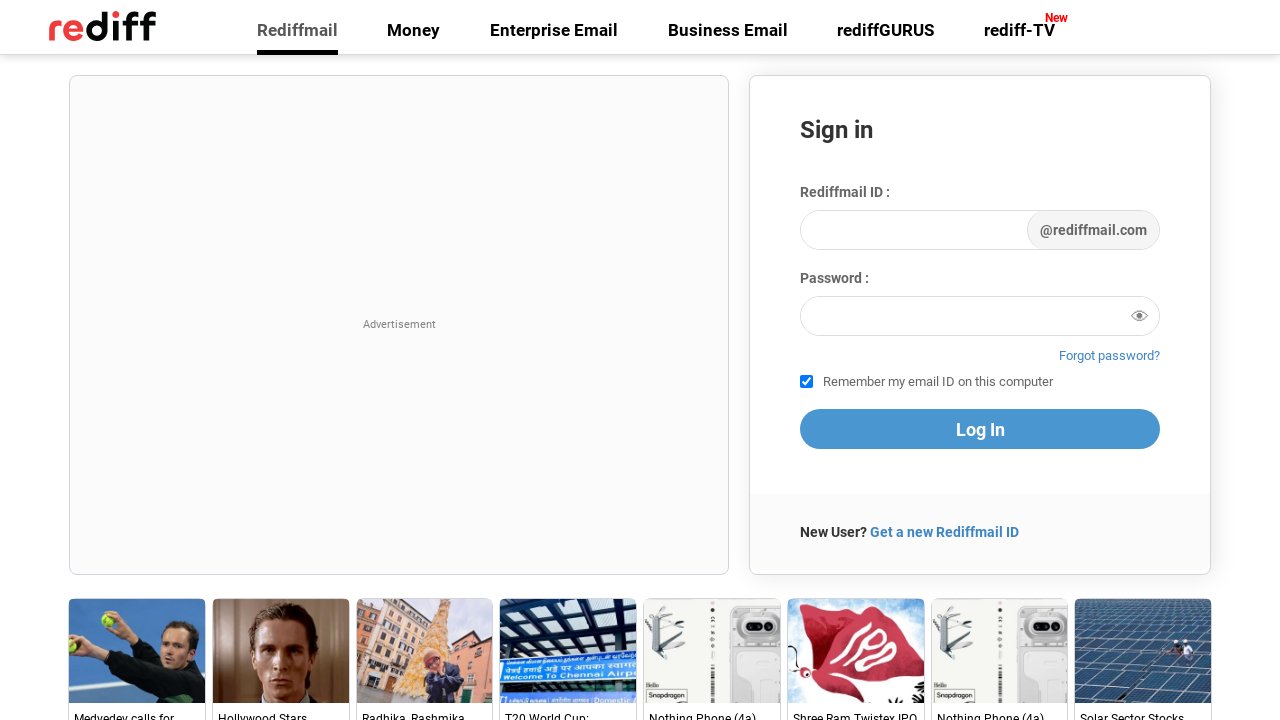

Clicked on Forgot Password link at (1110, 356) on a:text('Forgot Password?')
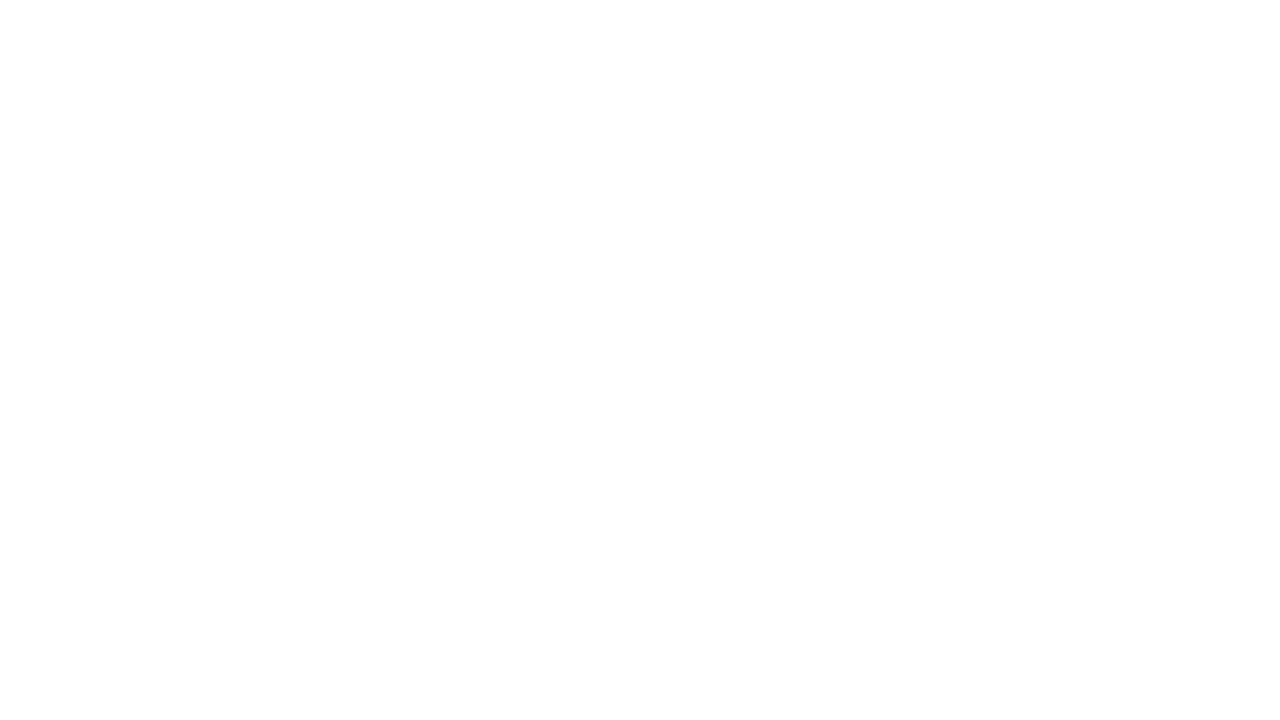

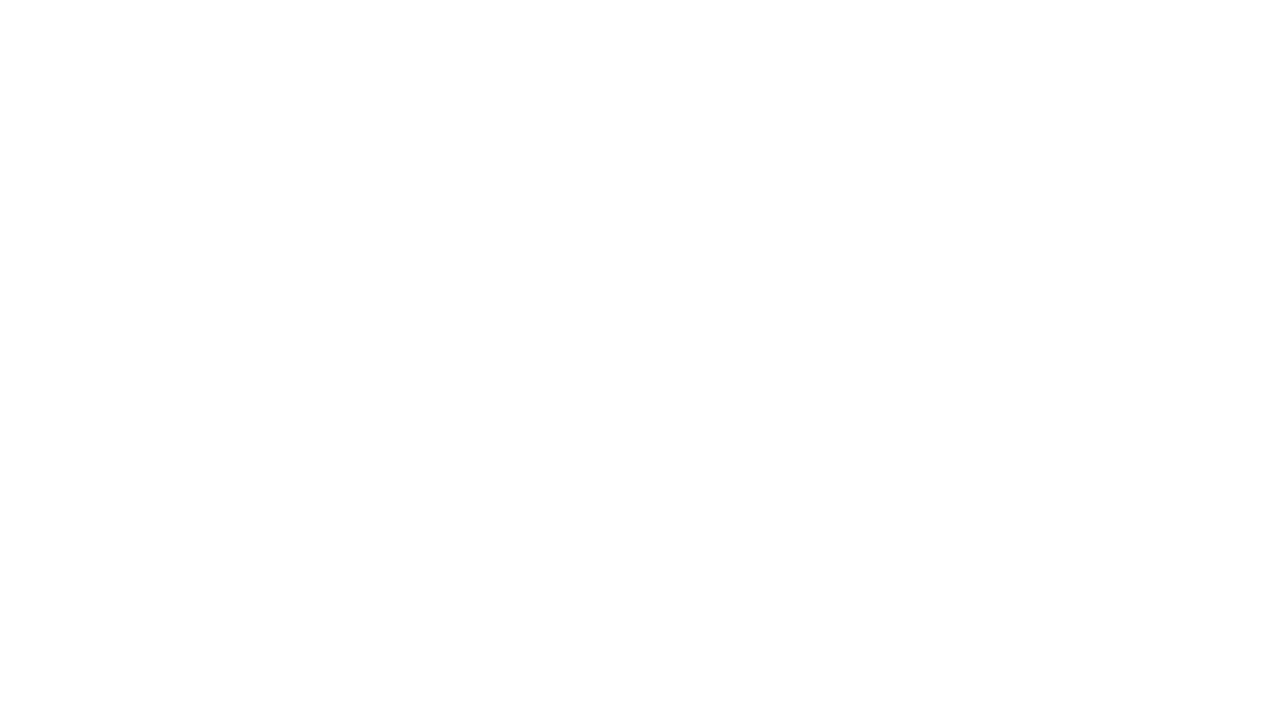